Tests the search functionality on Playwright documentation by clicking the search button and filling in a search query

Starting URL: https://playwright.dev/docs/intro

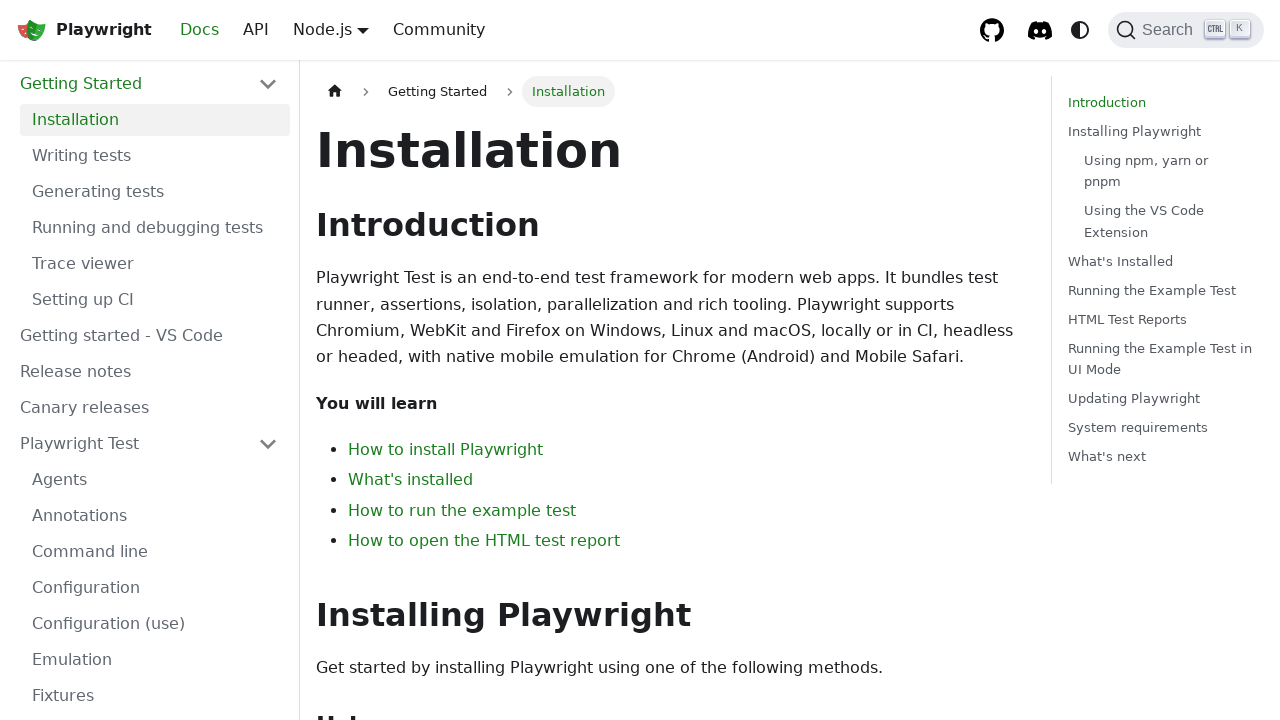

Clicked the search button at (1186, 30) on internal:role=button[name="Search (Ctrl+K)"i]
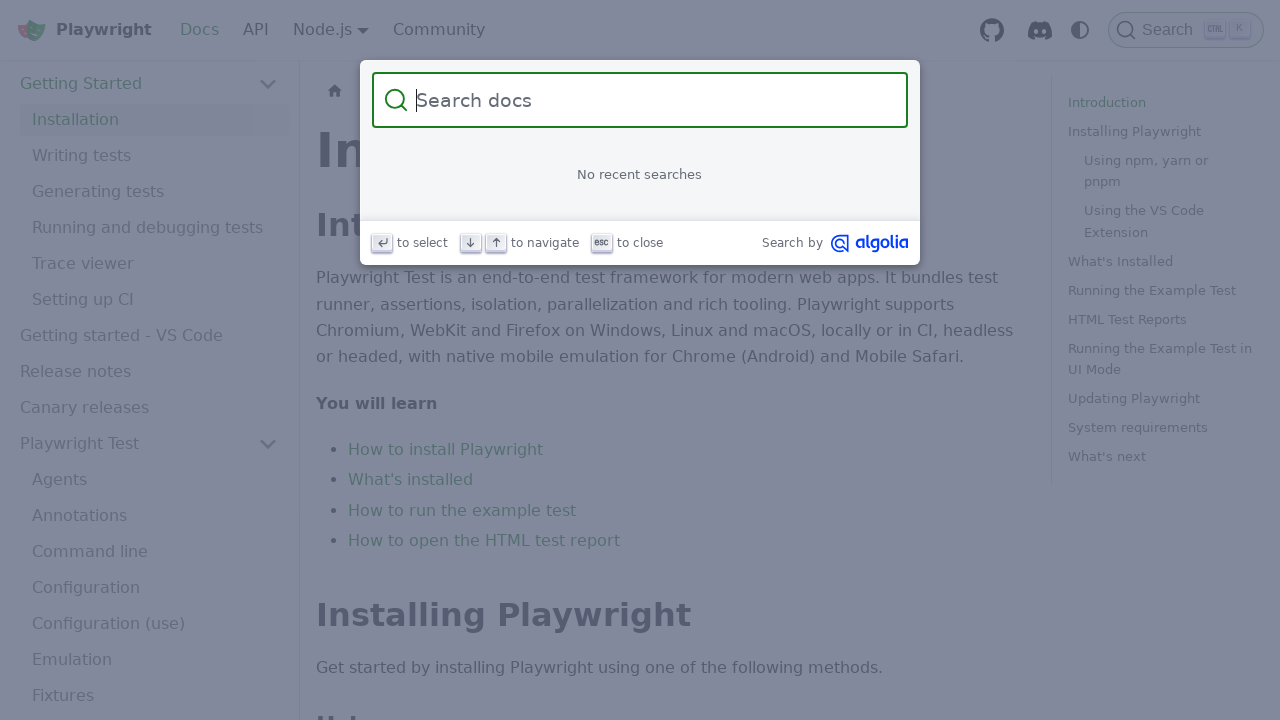

Filled search box with 'automation testing' on internal:role=searchbox[name="Search"i]
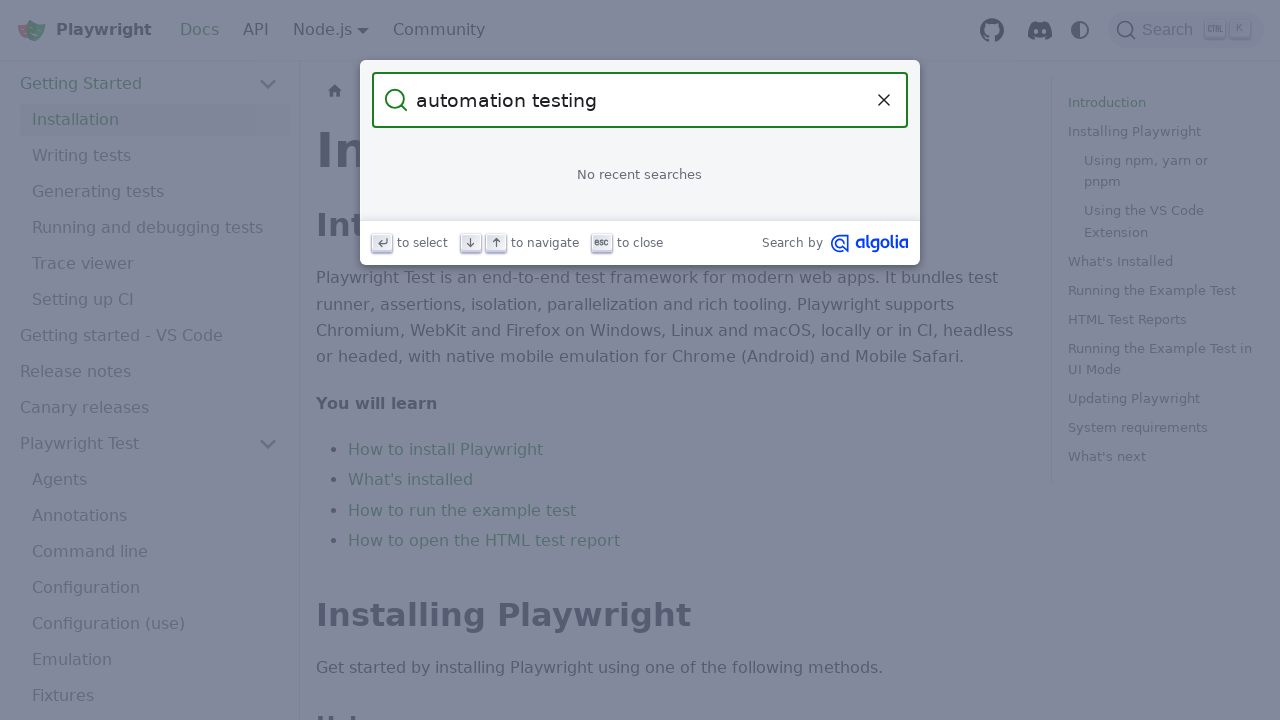

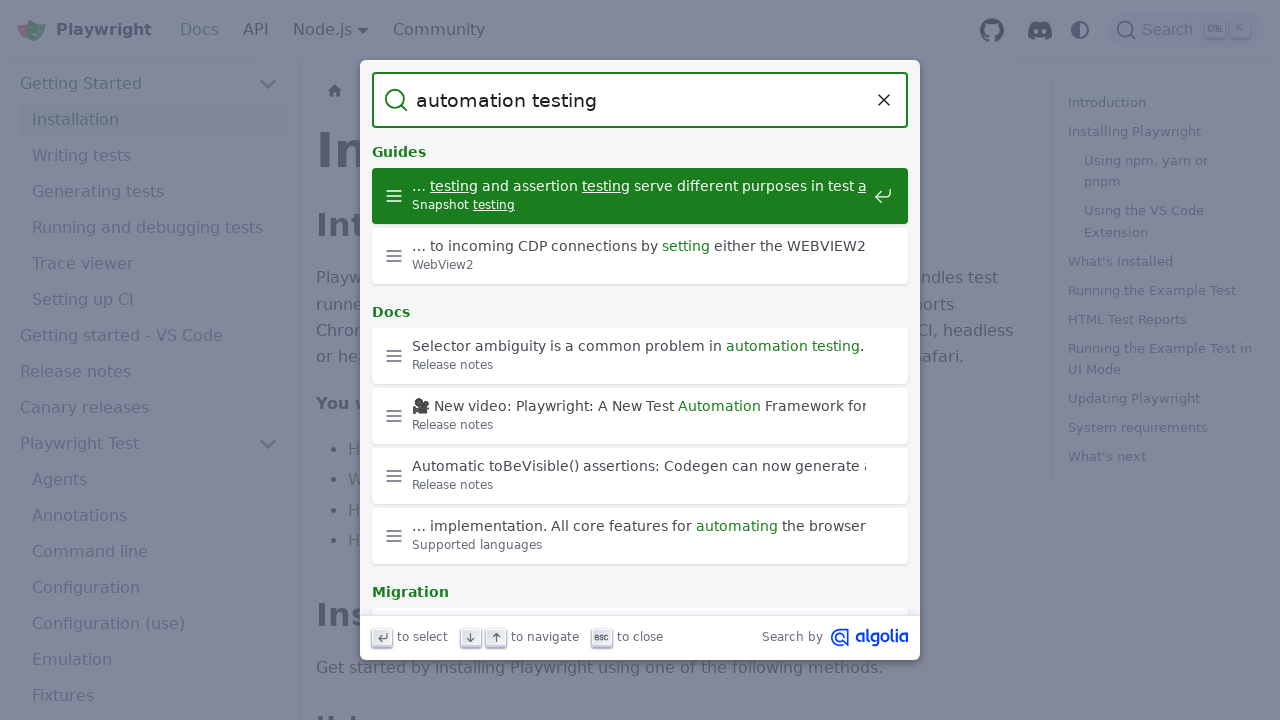